Tests filtering to display only completed todo items

Starting URL: https://demo.playwright.dev/todomvc

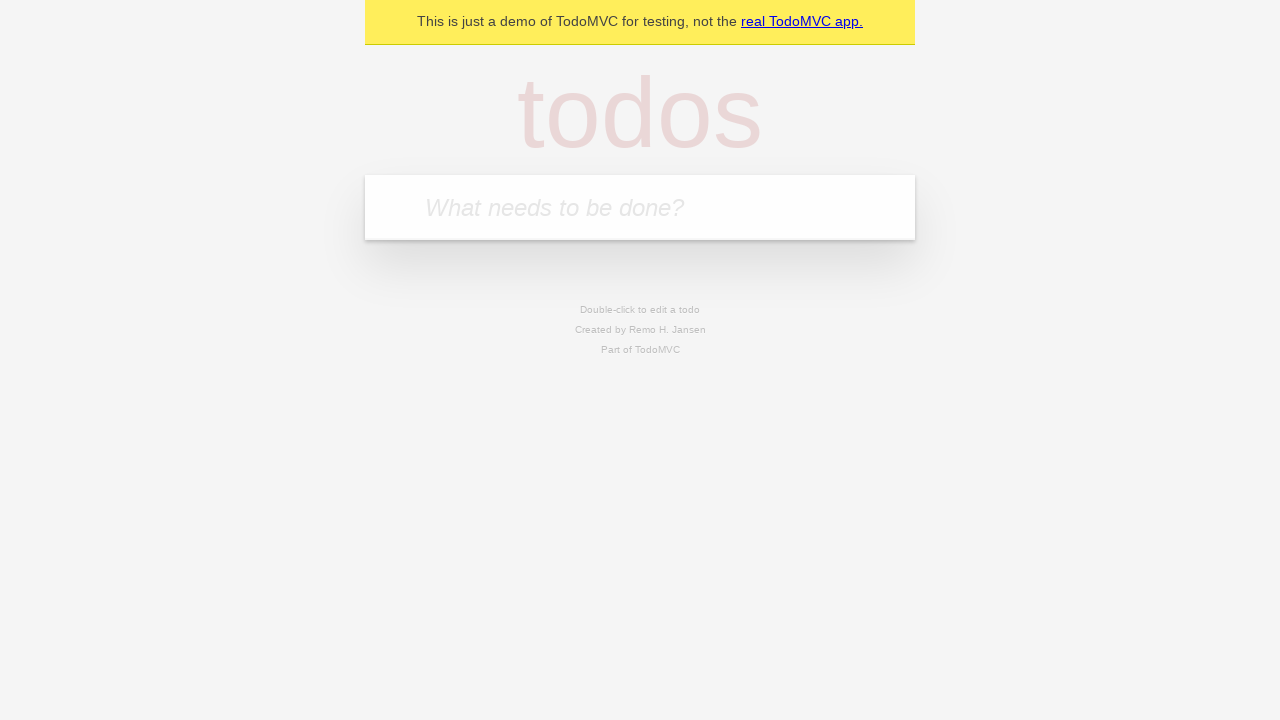

Located the todo input field
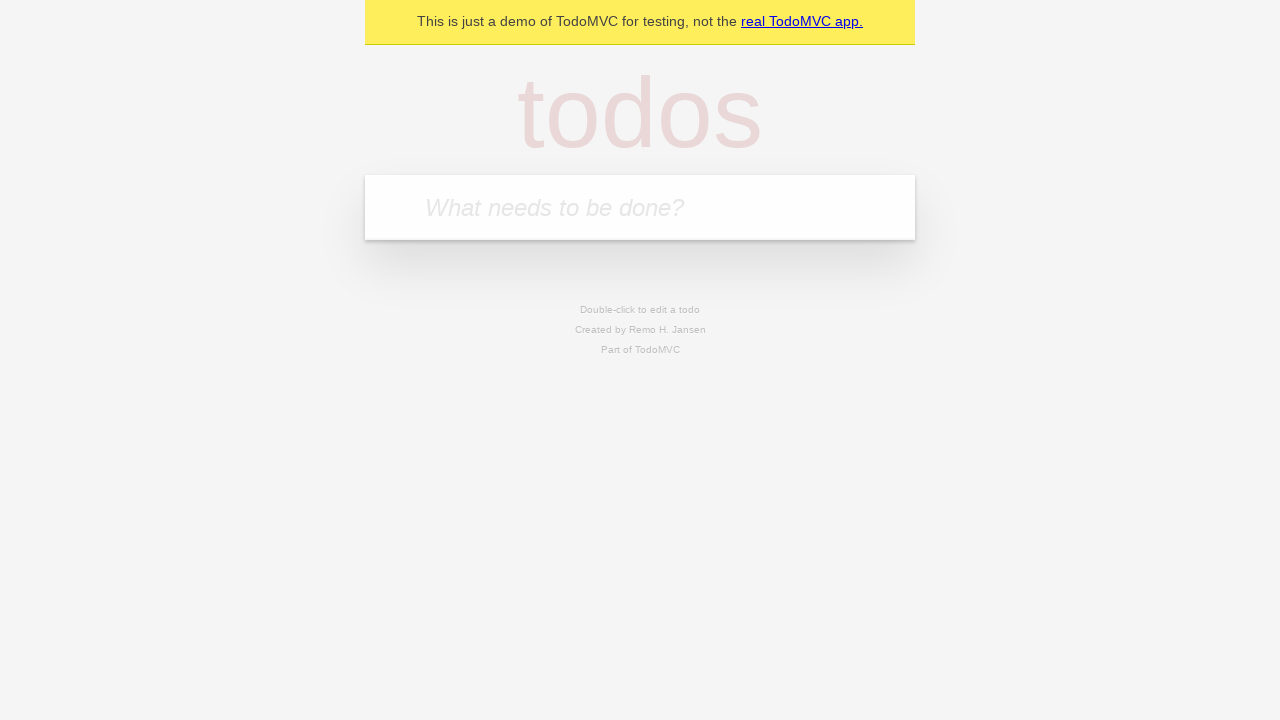

Filled first todo: 'buy some cheese' on internal:attr=[placeholder="What needs to be done?"i]
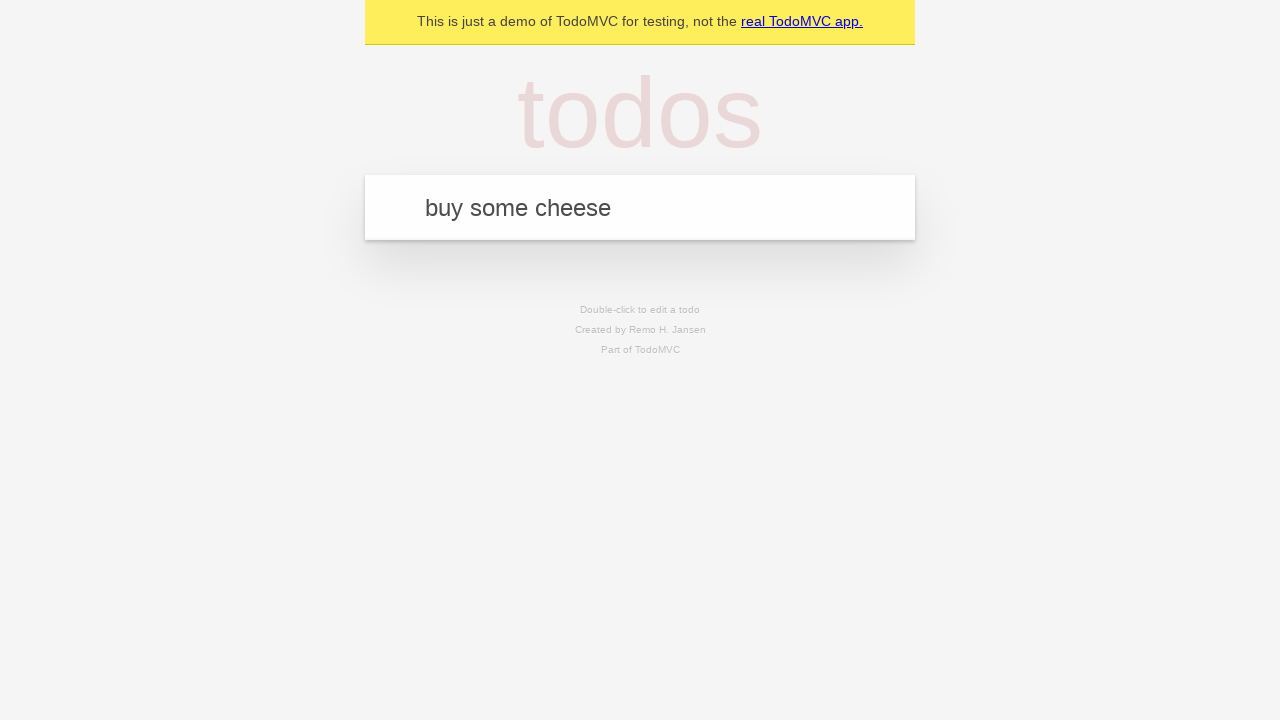

Pressed Enter to add first todo on internal:attr=[placeholder="What needs to be done?"i]
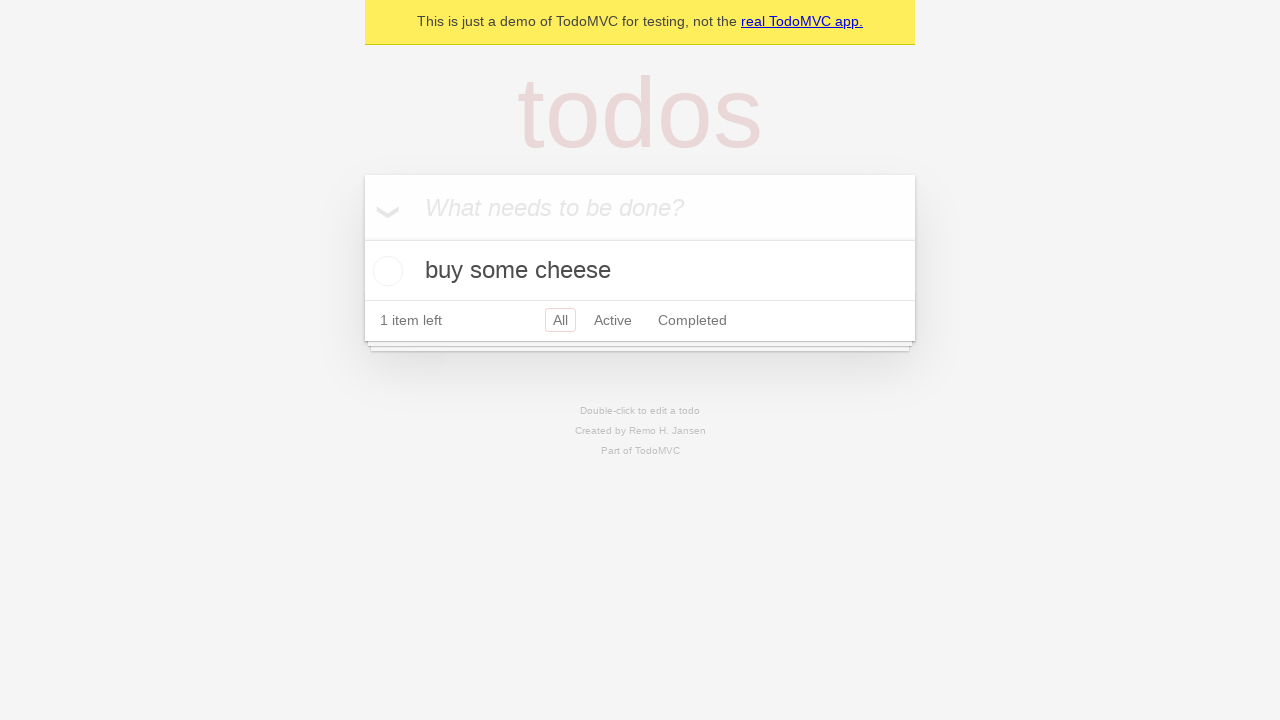

Filled second todo: 'feed the cat' on internal:attr=[placeholder="What needs to be done?"i]
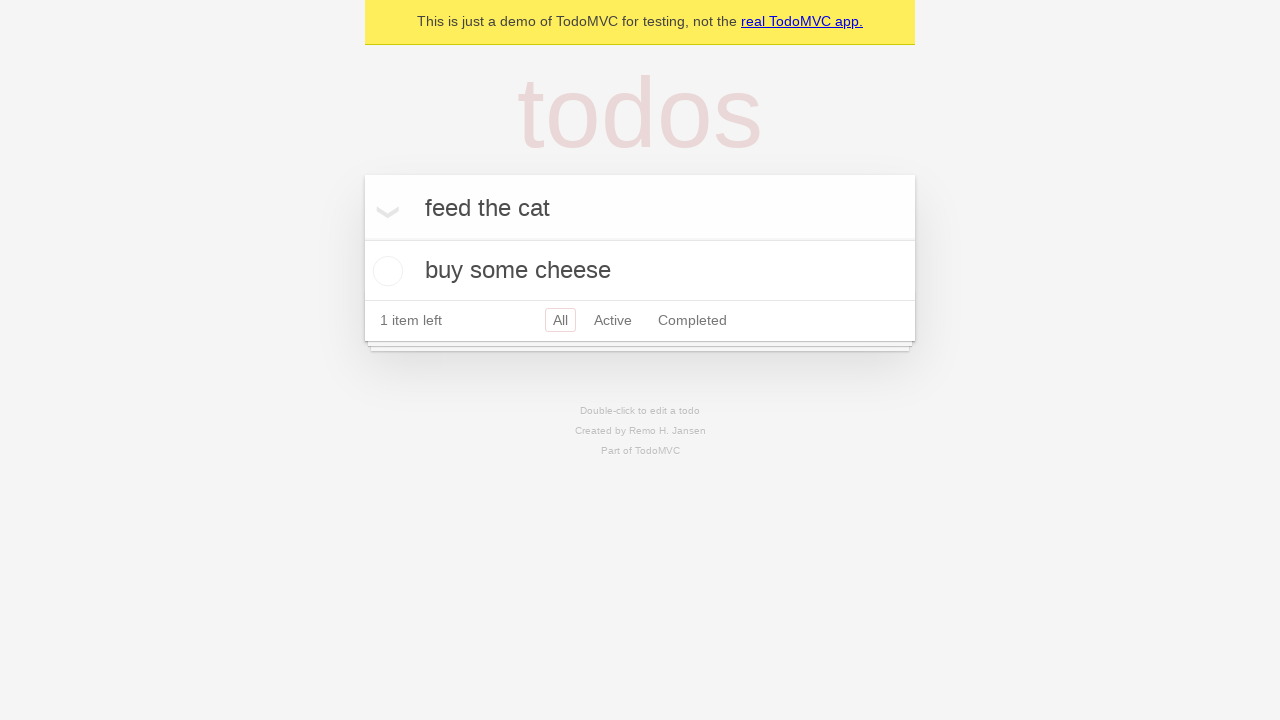

Pressed Enter to add second todo on internal:attr=[placeholder="What needs to be done?"i]
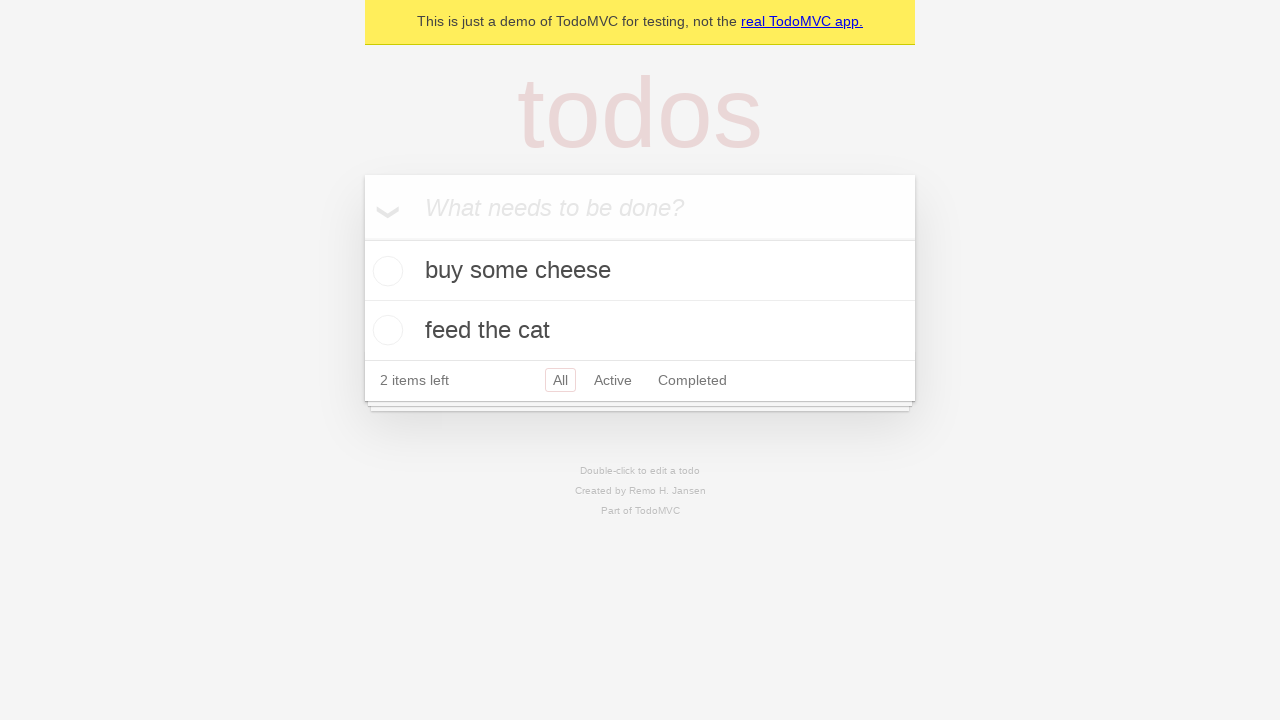

Filled third todo: 'book a doctors appointment' on internal:attr=[placeholder="What needs to be done?"i]
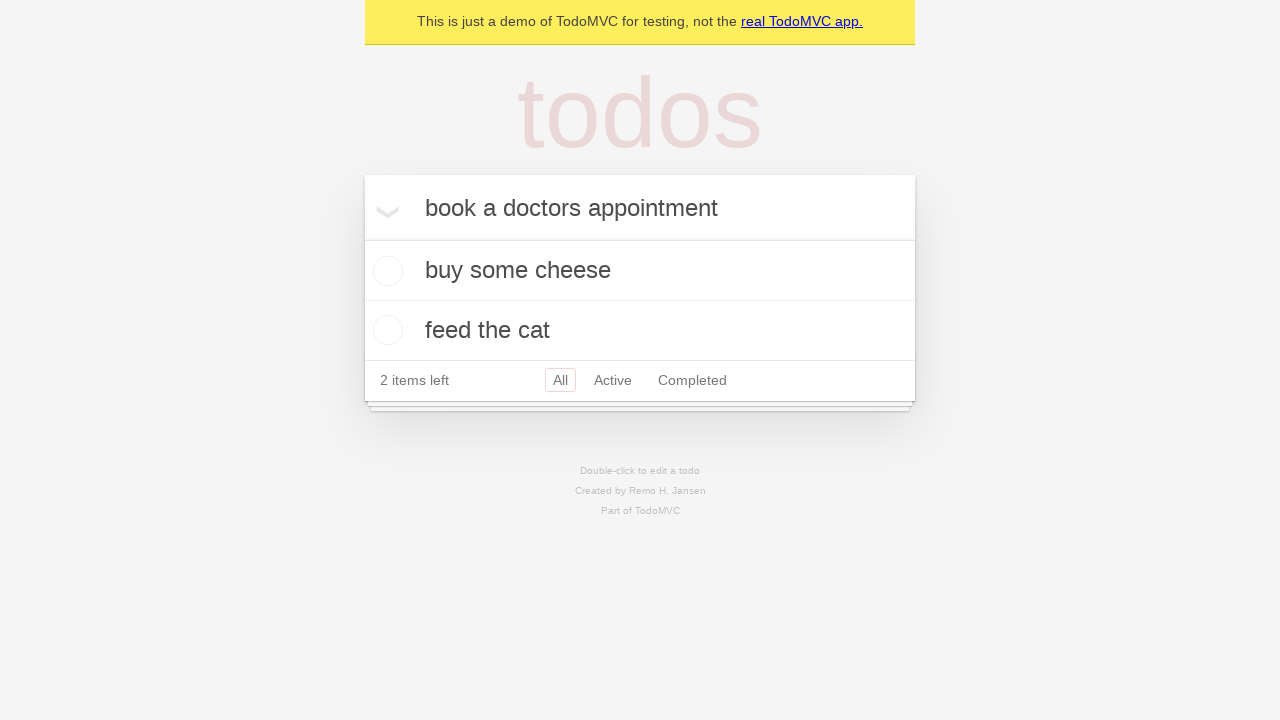

Pressed Enter to add third todo on internal:attr=[placeholder="What needs to be done?"i]
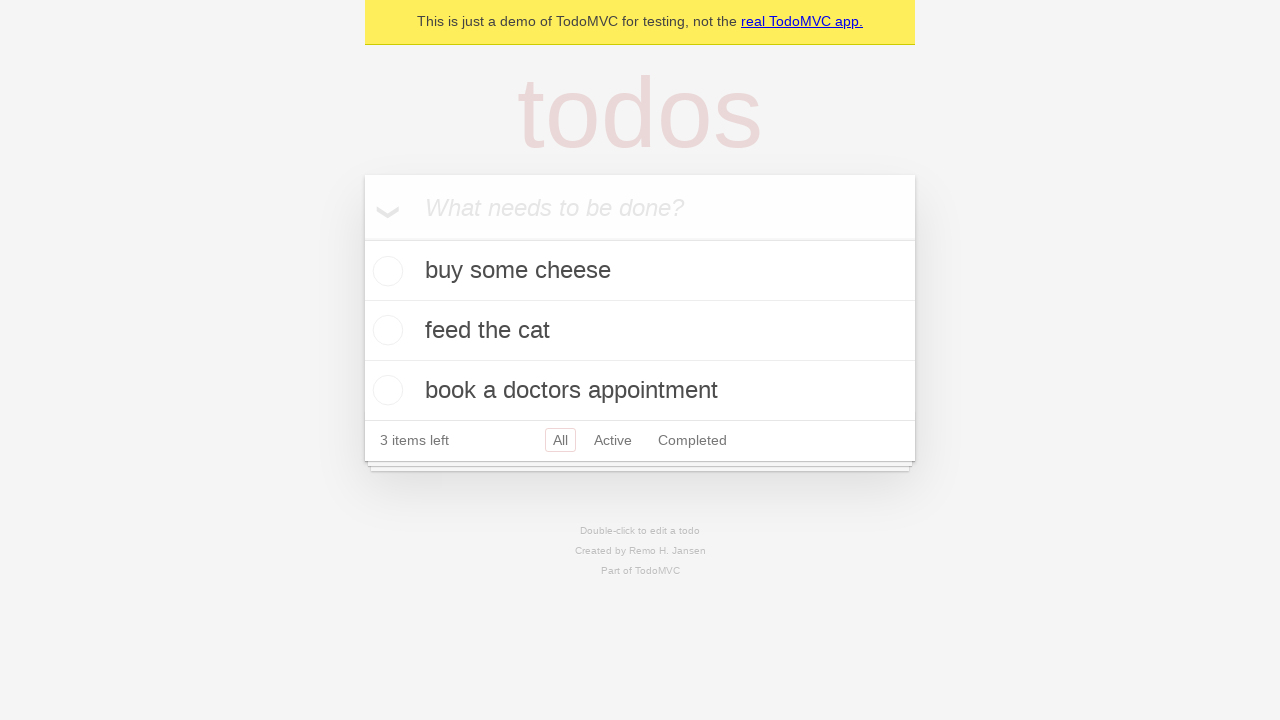

Waited for todo items to load
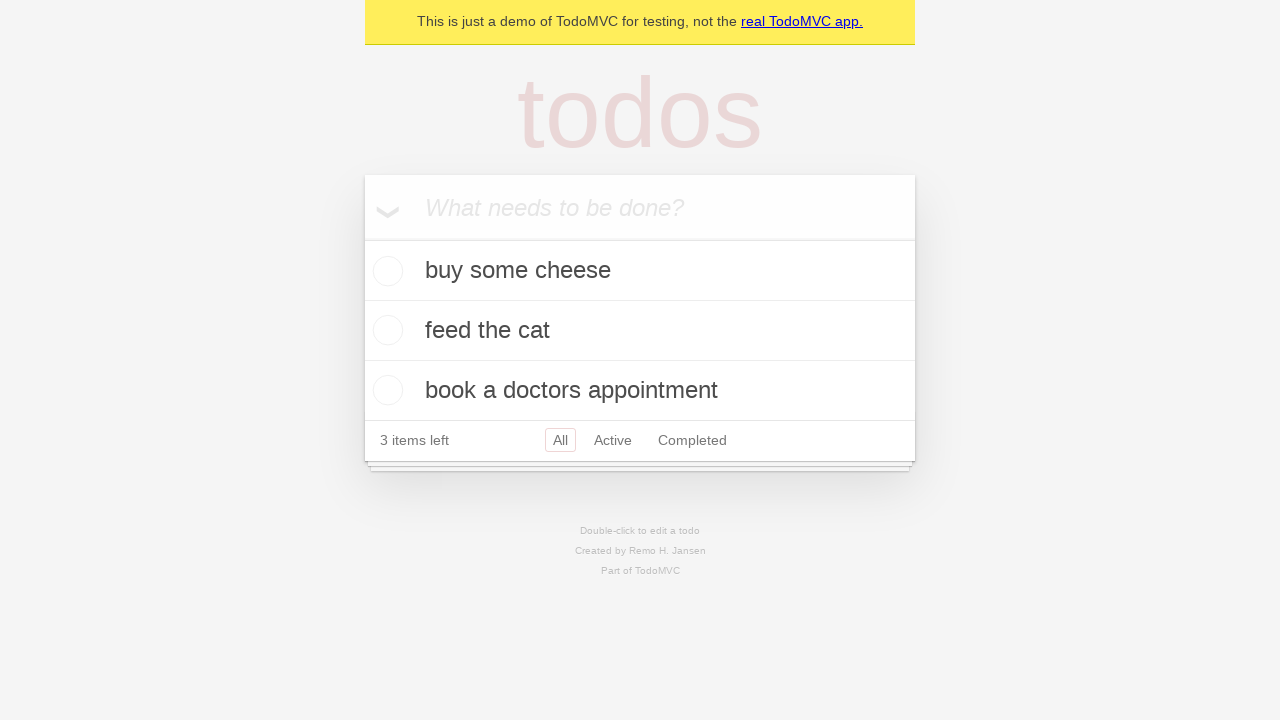

Marked second todo as completed at (385, 330) on internal:testid=[data-testid="todo-item"s] >> nth=1 >> internal:role=checkbox
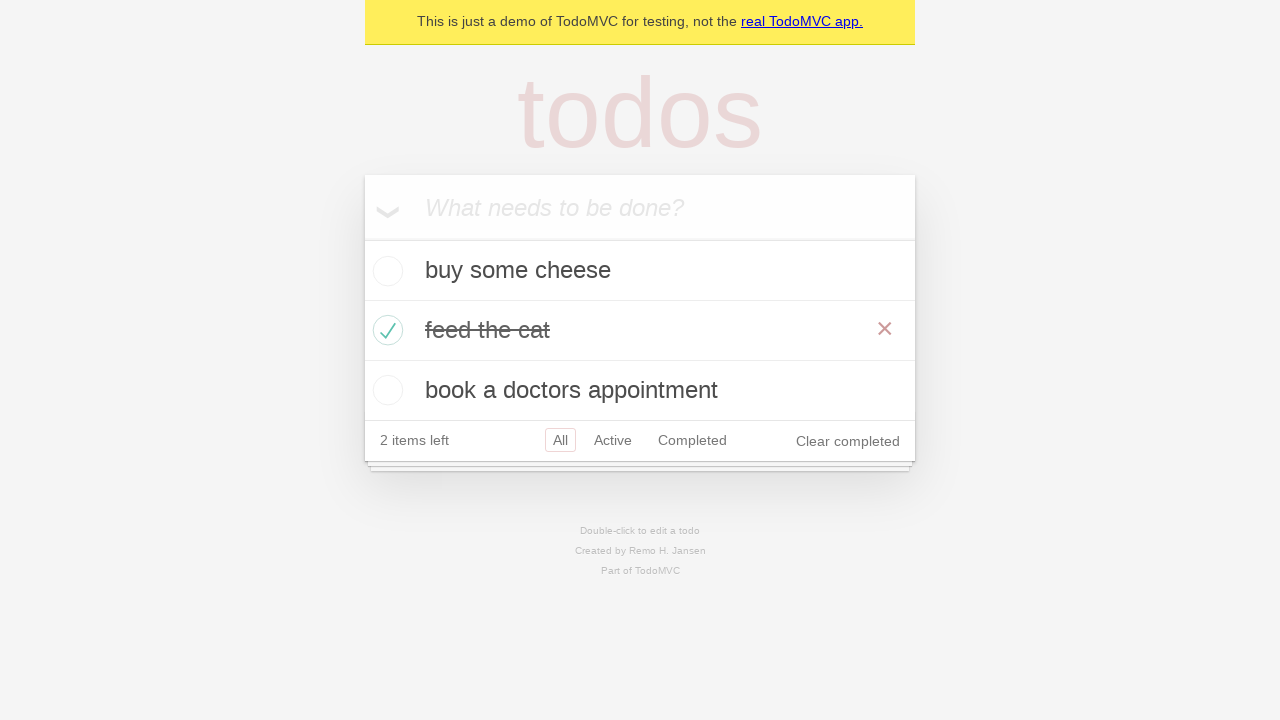

Clicked 'Completed' filter to display only completed items at (692, 440) on internal:role=link[name="Completed"i]
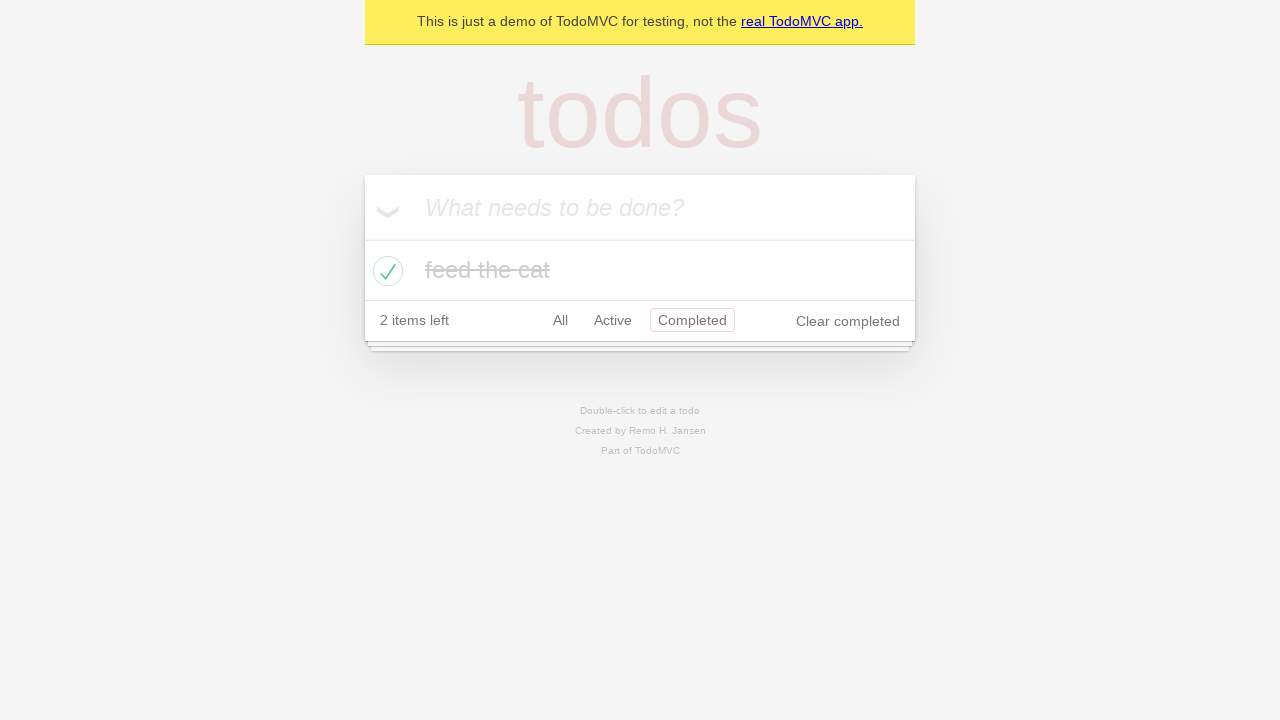

Filtered view loaded showing only 1 completed todo item
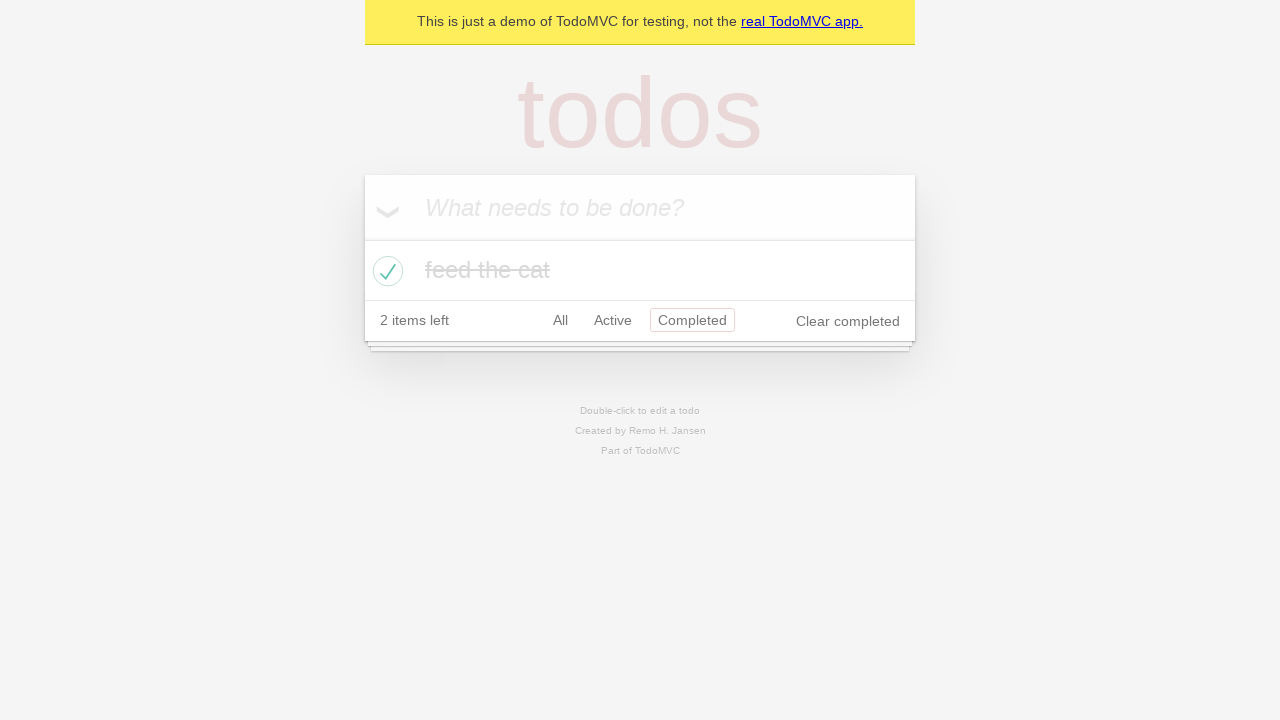

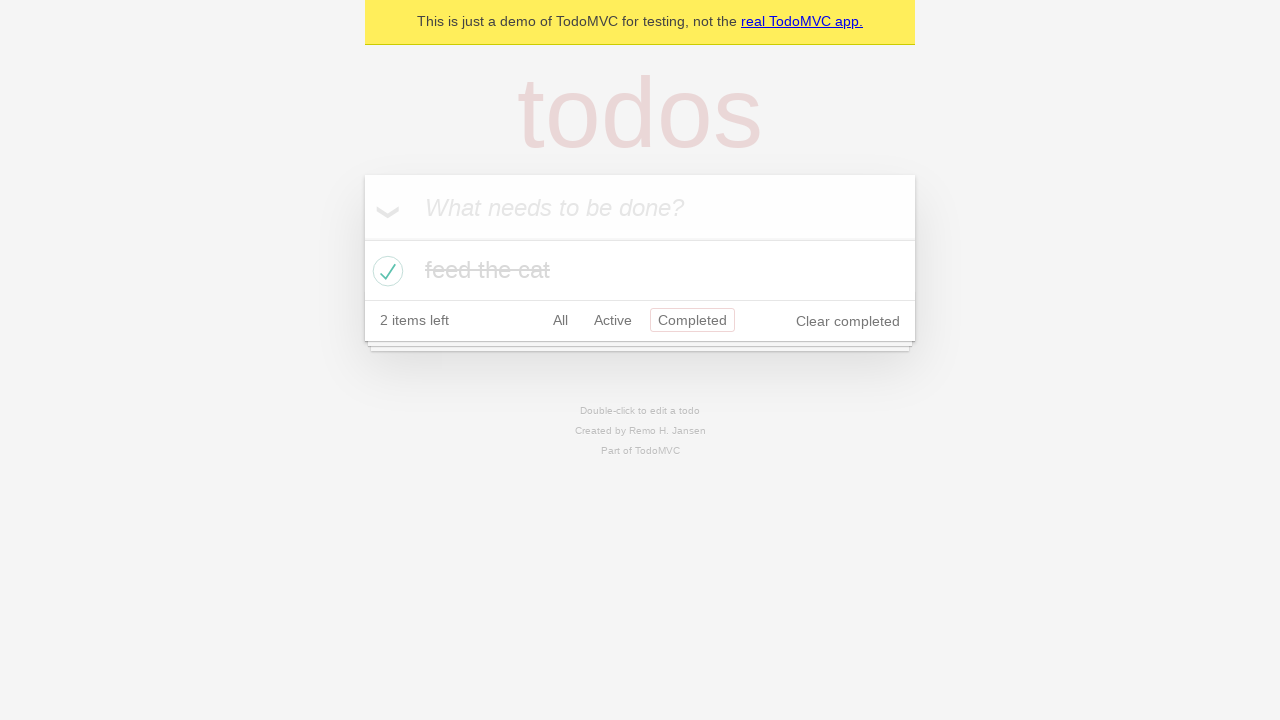